Tests navigating between filter views and returning to show all items

Starting URL: https://demo.playwright.dev/todomvc

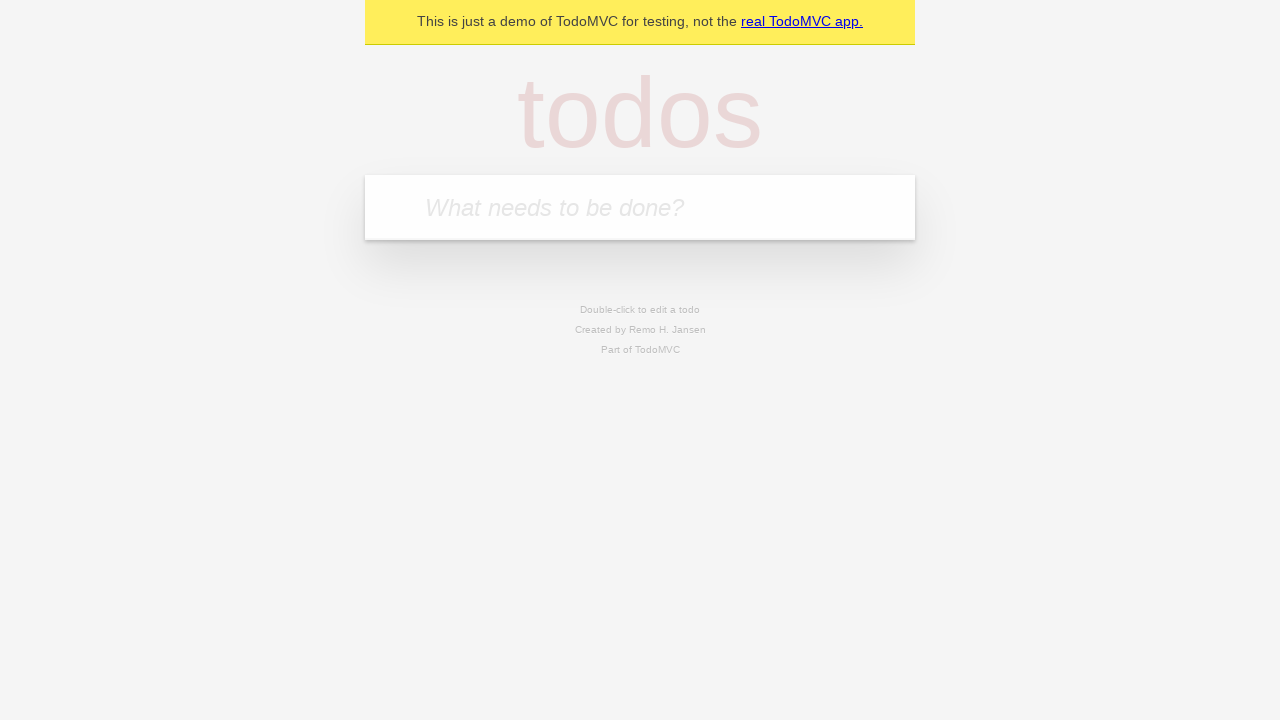

Filled todo input with 'buy some cheese' on internal:attr=[placeholder="What needs to be done?"i]
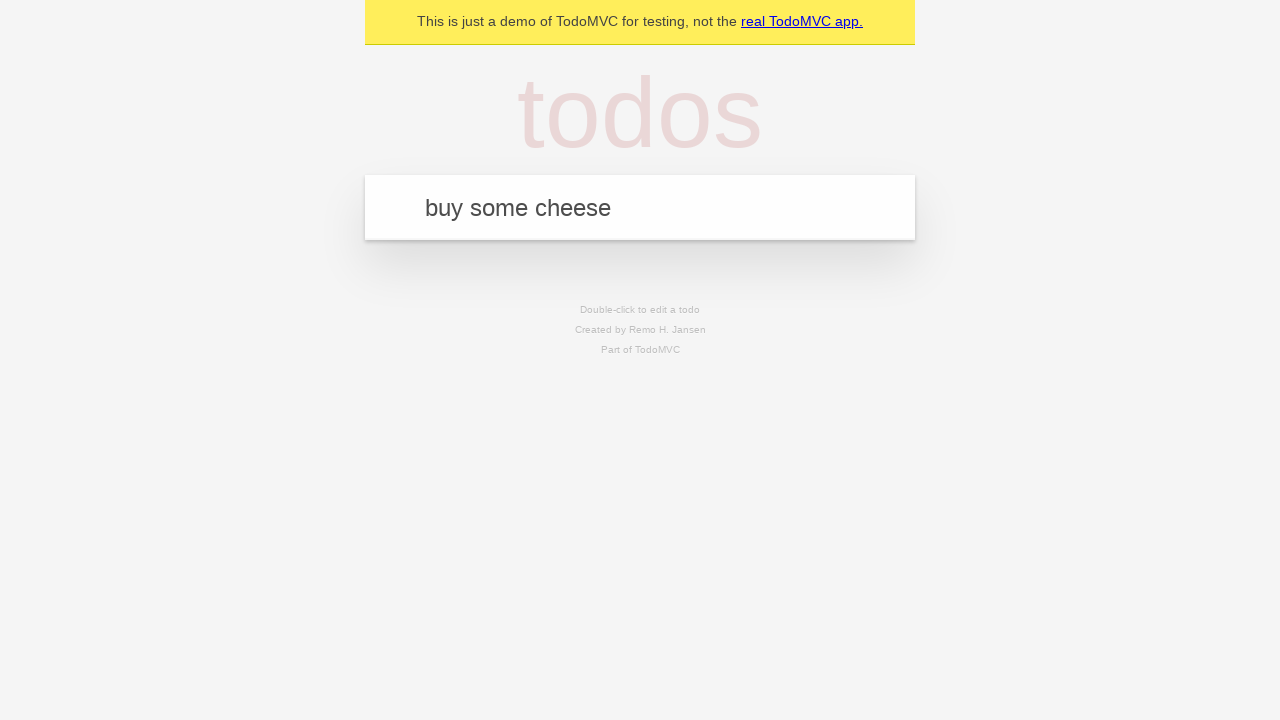

Pressed Enter to create first todo on internal:attr=[placeholder="What needs to be done?"i]
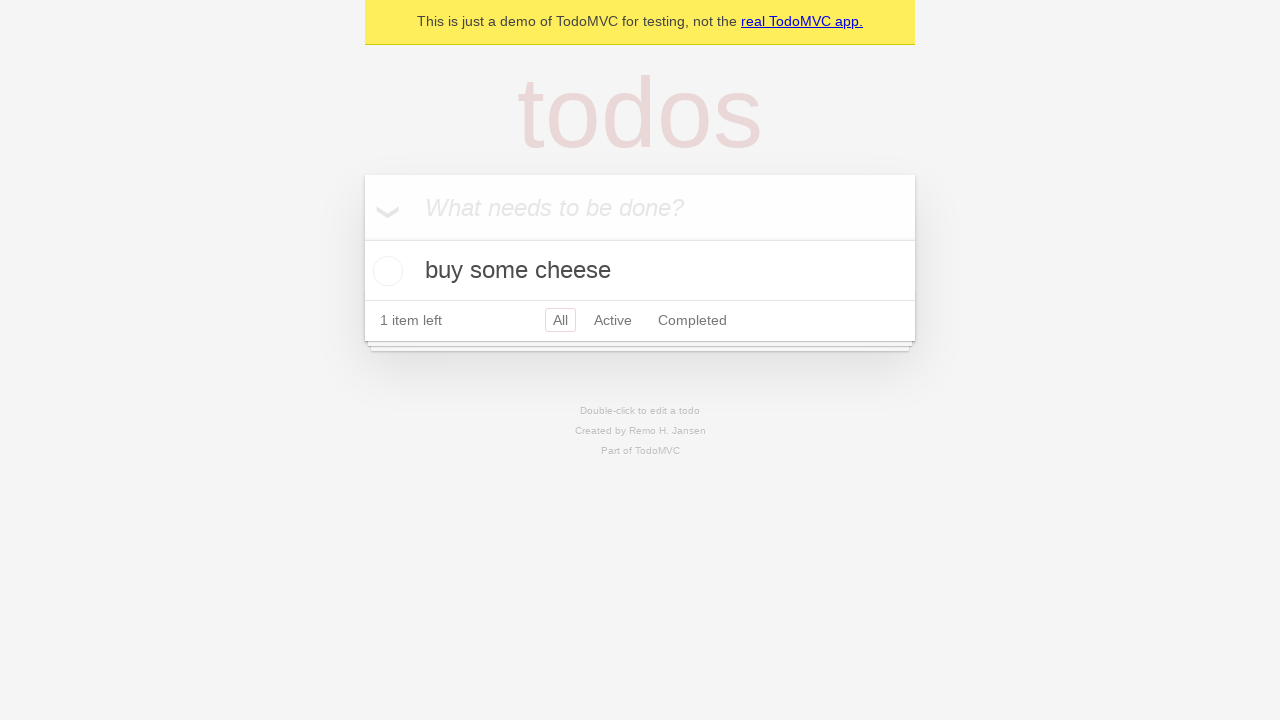

Filled todo input with 'feed the cat' on internal:attr=[placeholder="What needs to be done?"i]
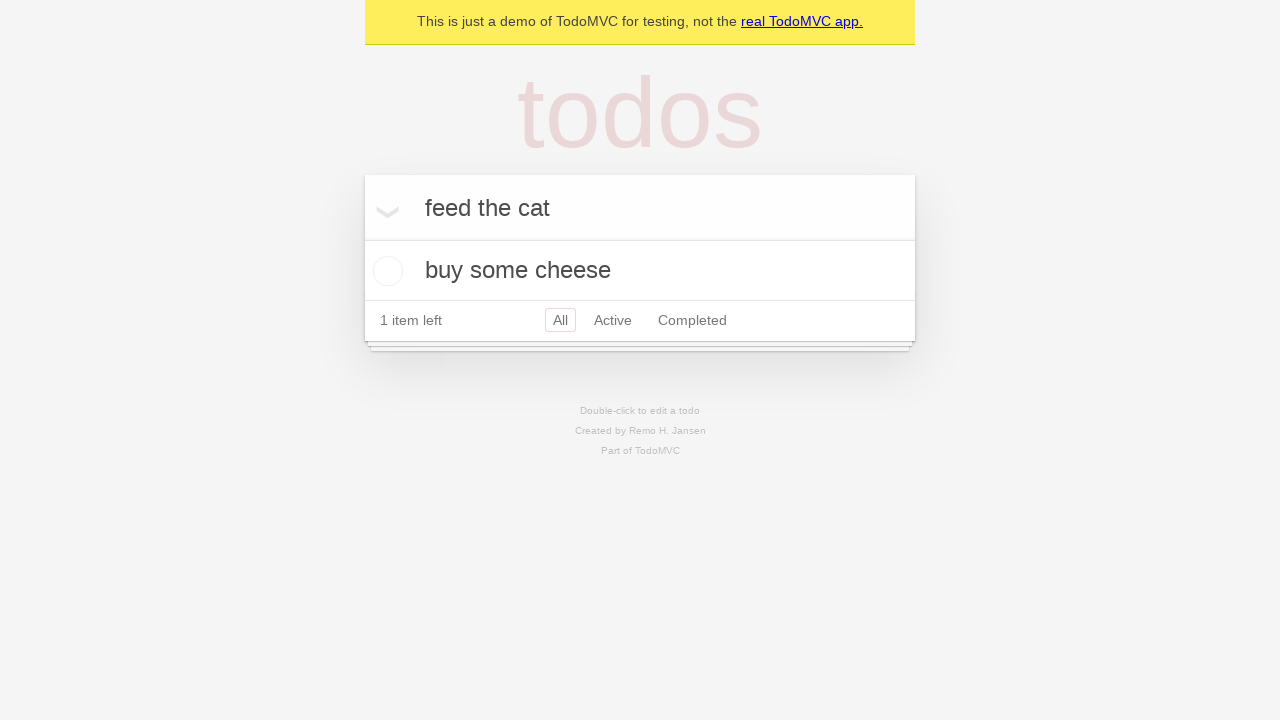

Pressed Enter to create second todo on internal:attr=[placeholder="What needs to be done?"i]
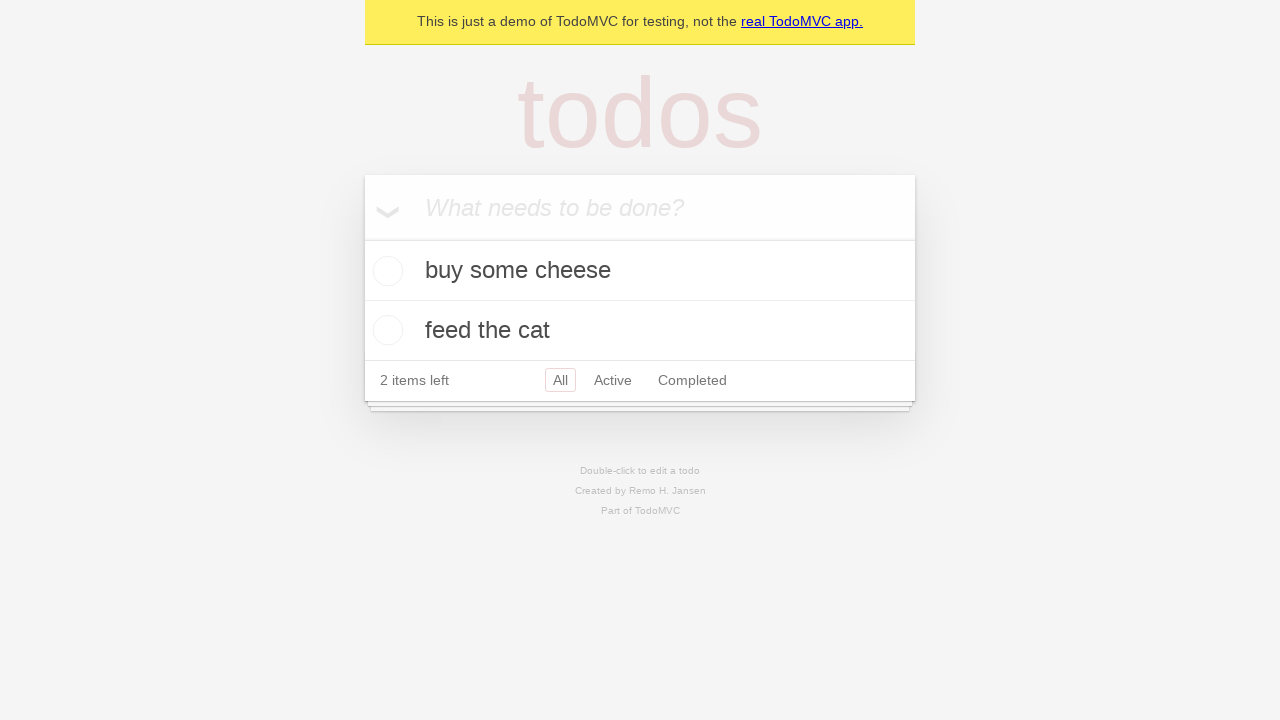

Filled todo input with 'book a doctors appointment' on internal:attr=[placeholder="What needs to be done?"i]
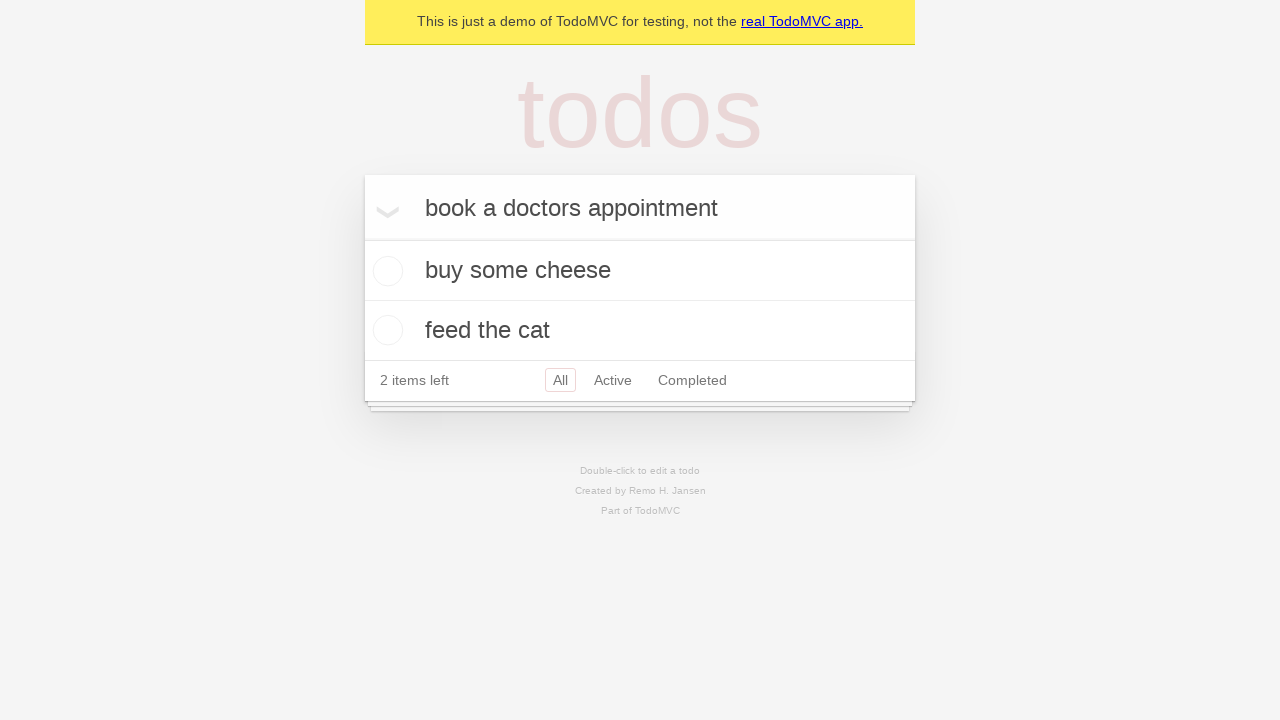

Pressed Enter to create third todo on internal:attr=[placeholder="What needs to be done?"i]
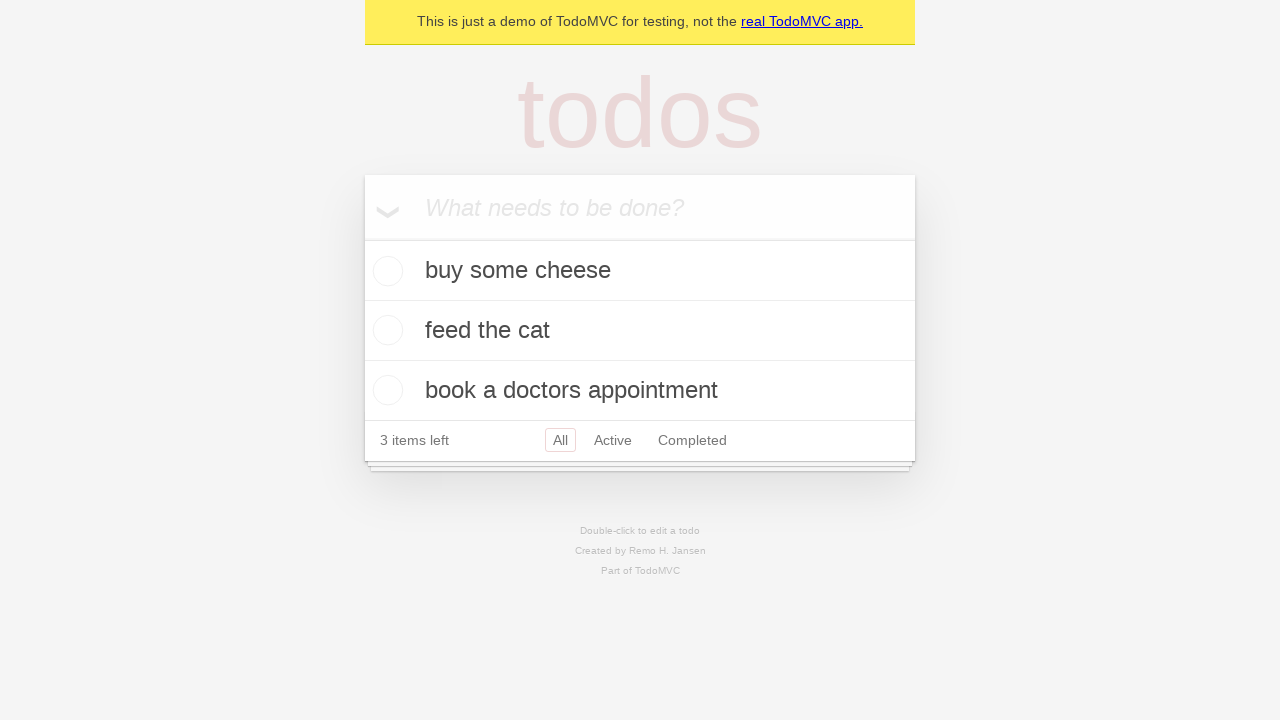

Checked the second todo item at (385, 330) on internal:testid=[data-testid="todo-item"s] >> nth=1 >> internal:role=checkbox
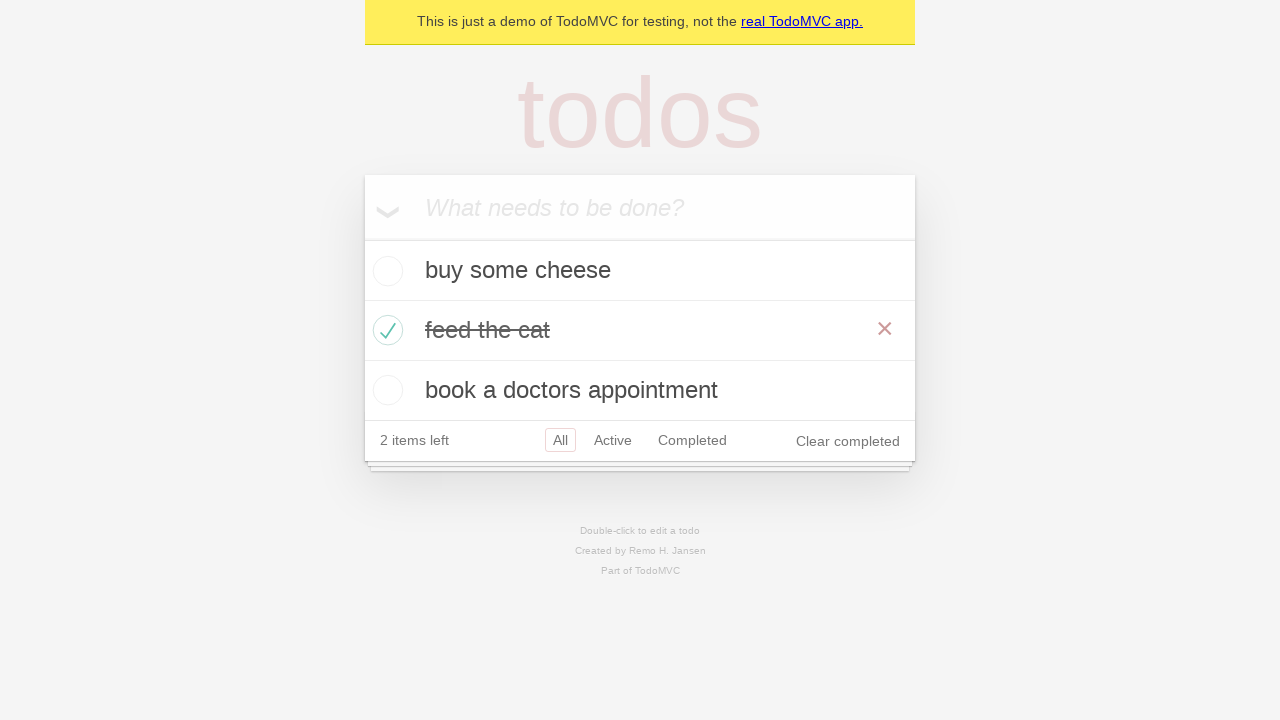

Clicked 'Active' filter link at (613, 440) on internal:role=link[name="Active"i]
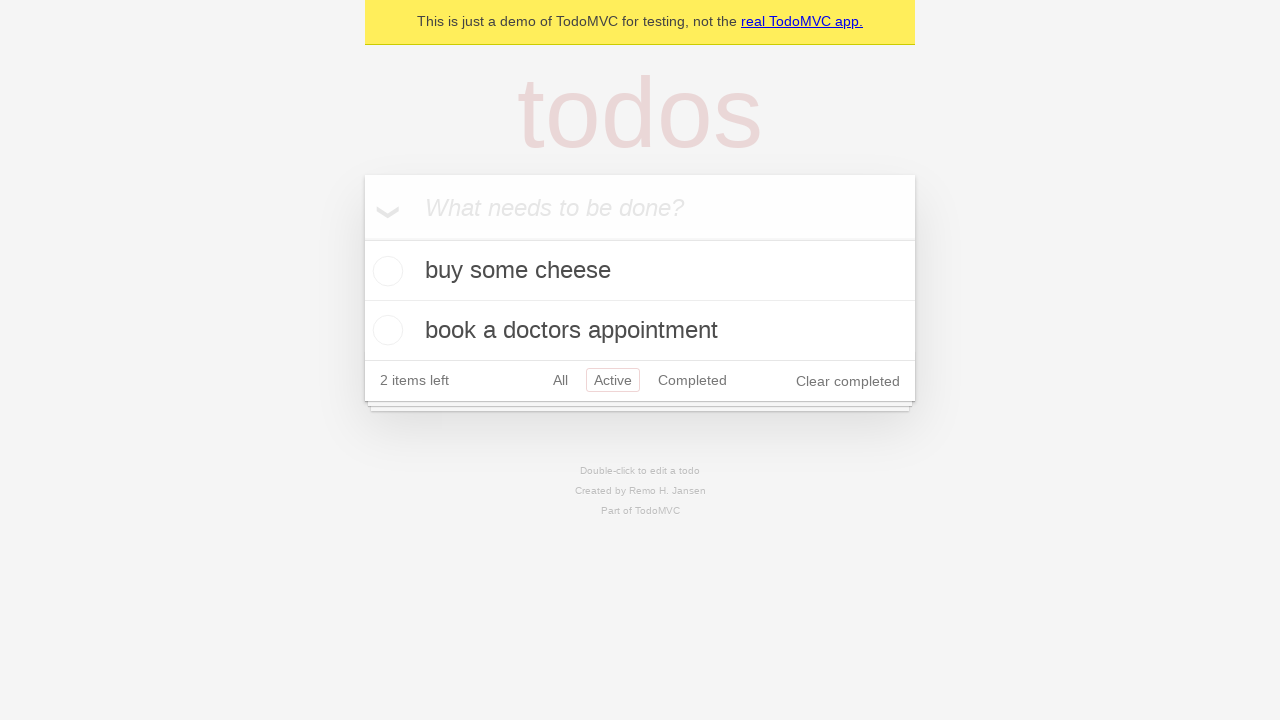

Clicked 'Completed' filter link at (692, 380) on internal:role=link[name="Completed"i]
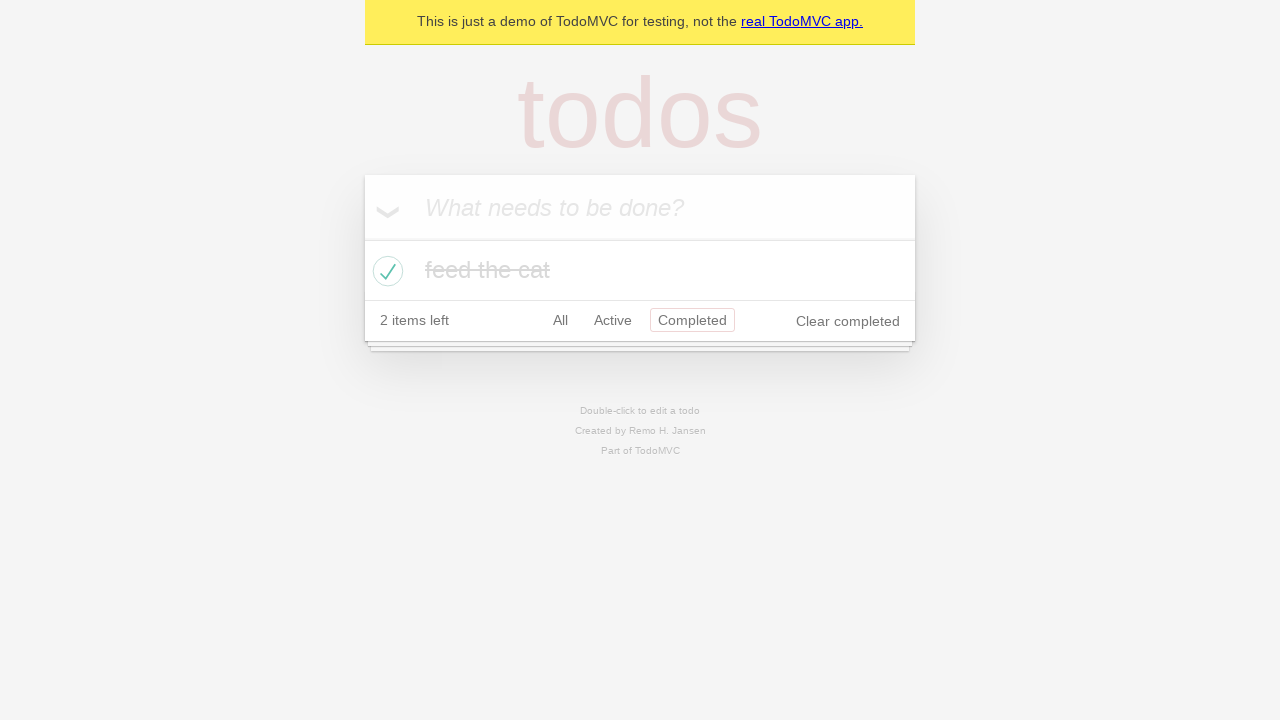

Clicked 'All' filter link to display all items at (560, 320) on internal:role=link[name="All"i]
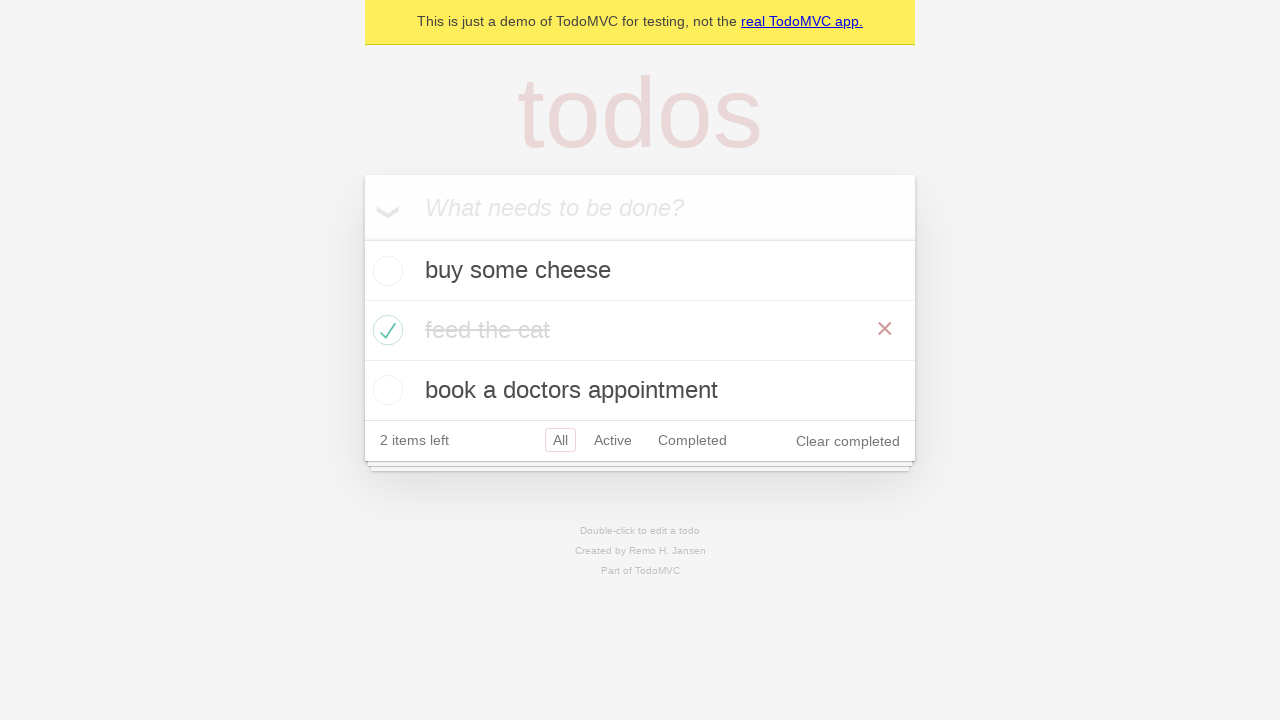

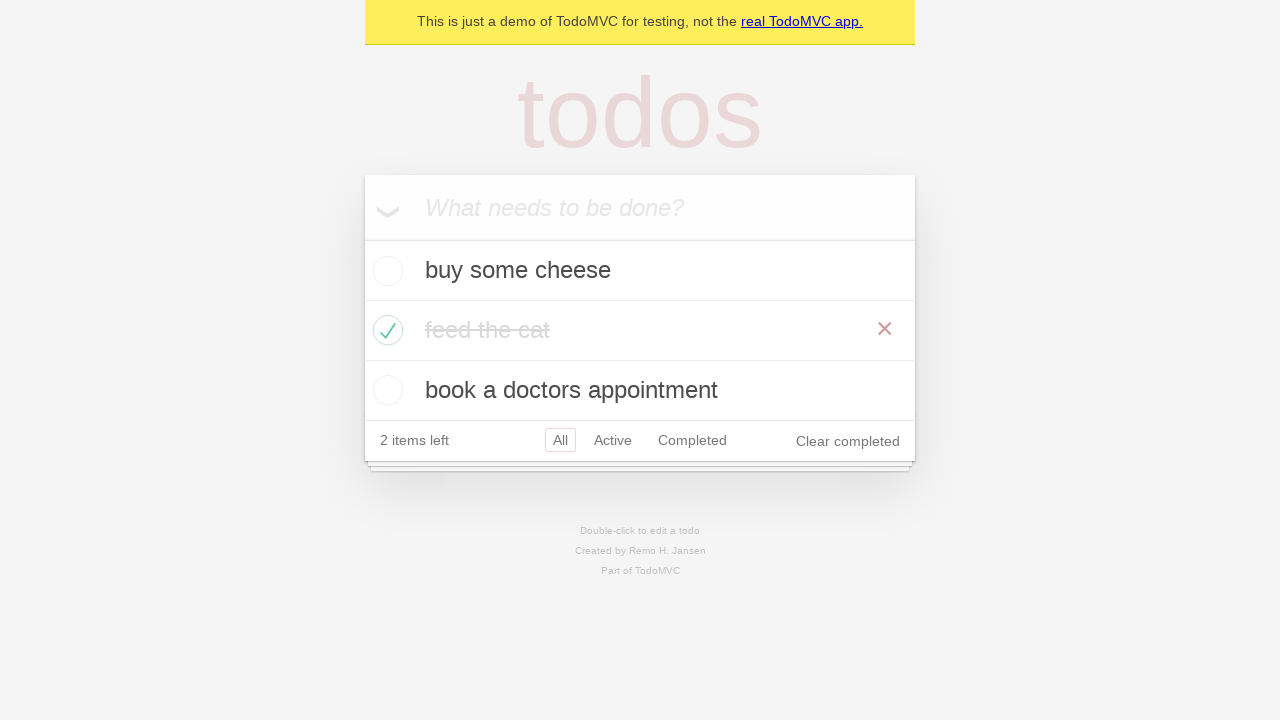